Tests the radio button page by attempting to click on the disabled "No" radio button and verifying no result is displayed.

Starting URL: https://demoqa.com/

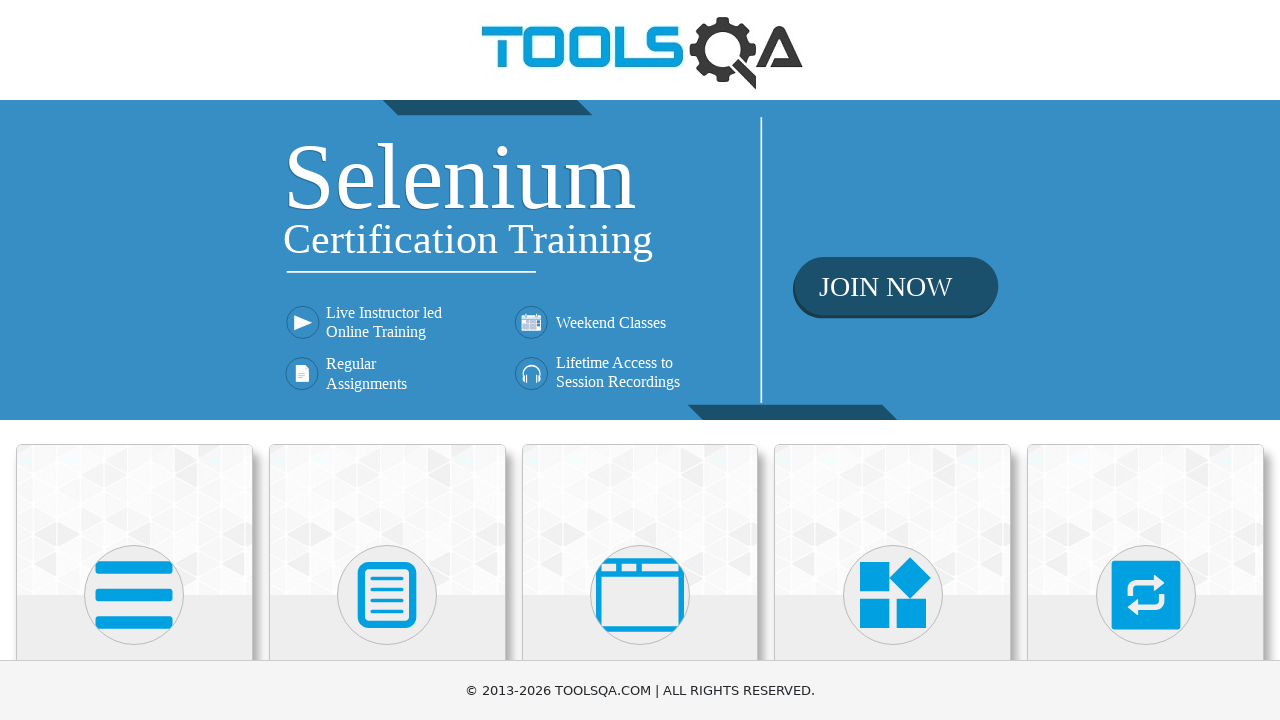

Clicked on Elements card at (134, 360) on text=Elements
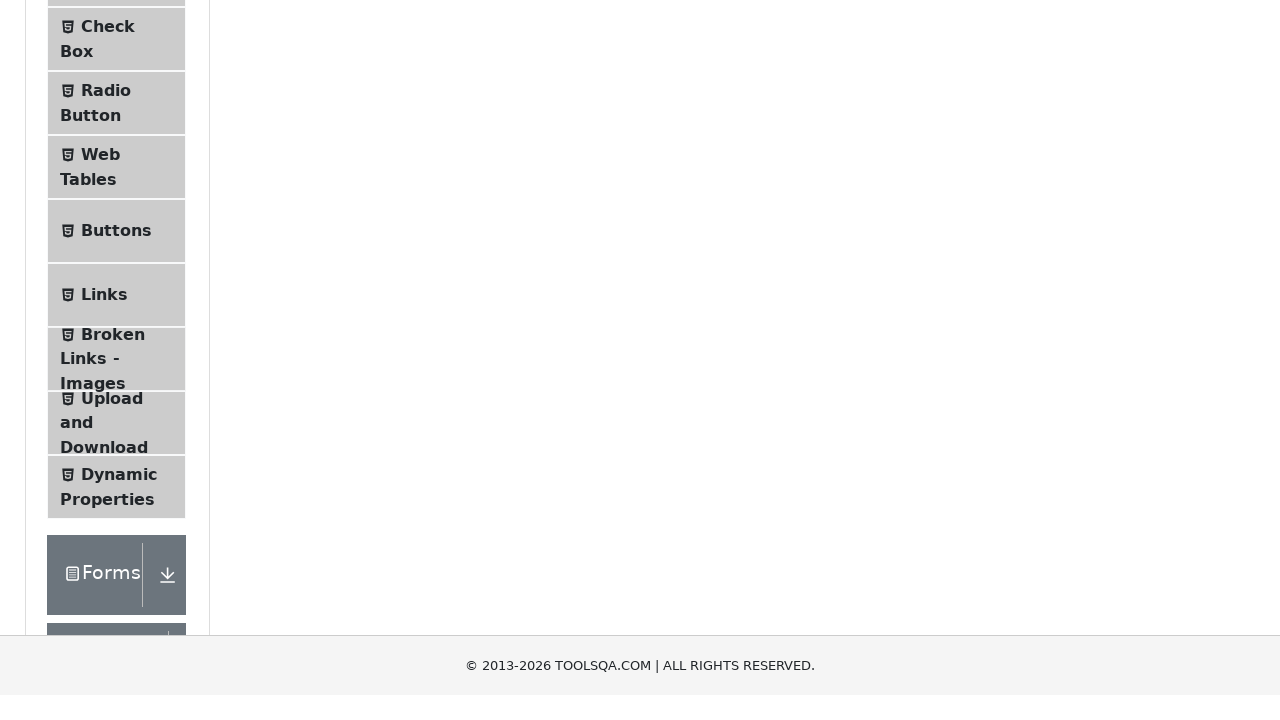

Clicked on Radio Button in sidebar at (106, 376) on text=Radio Button
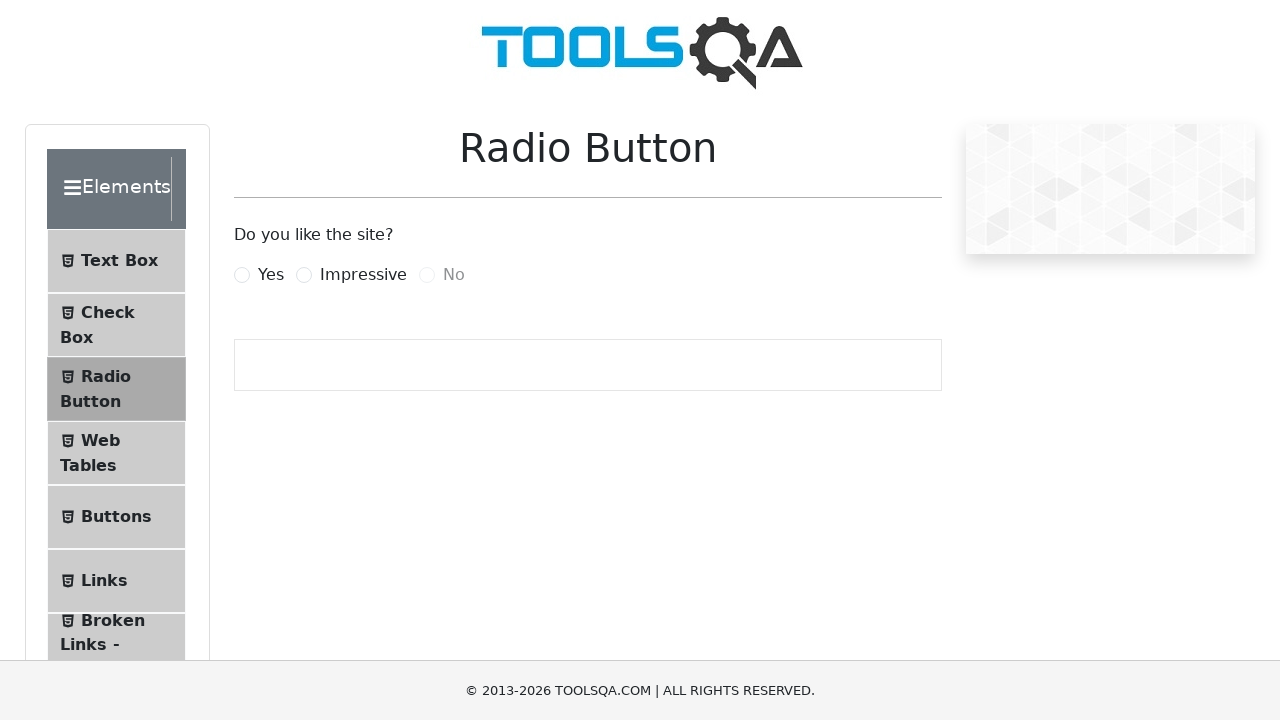

Attempted to click on the disabled No radio button at (427, 275) on #noRadio
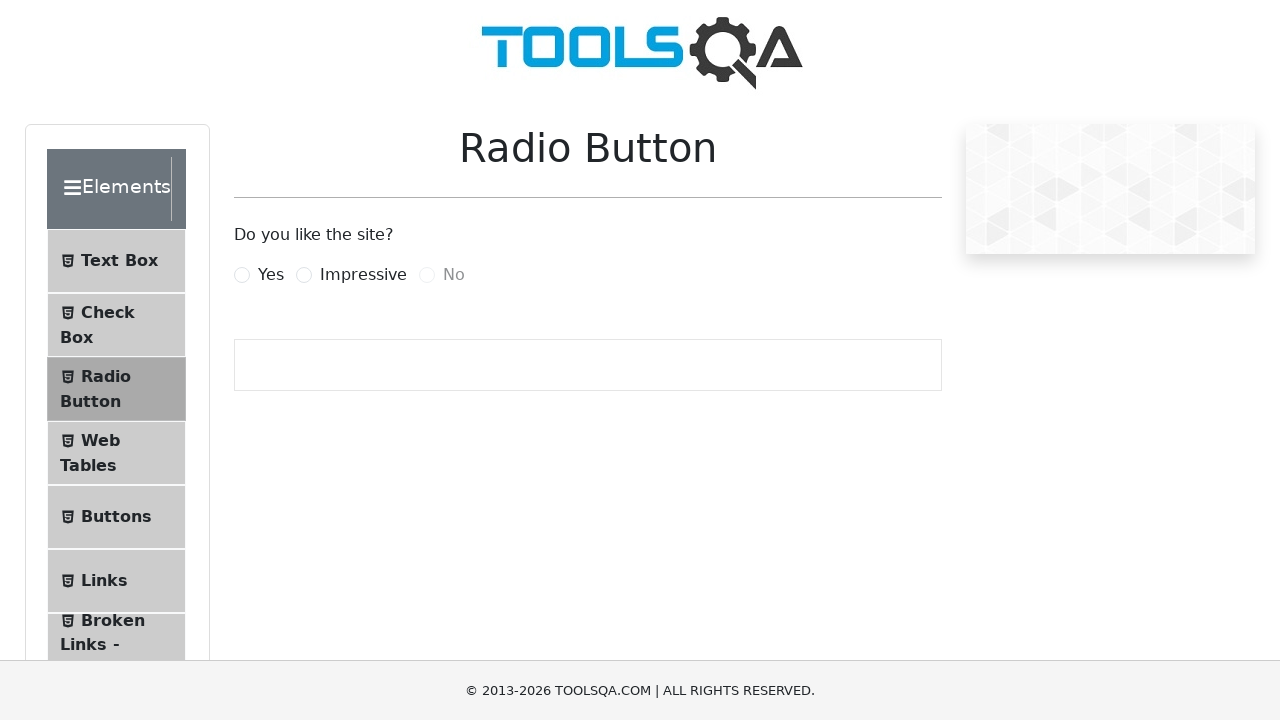

Waited for 500ms to verify no result appears
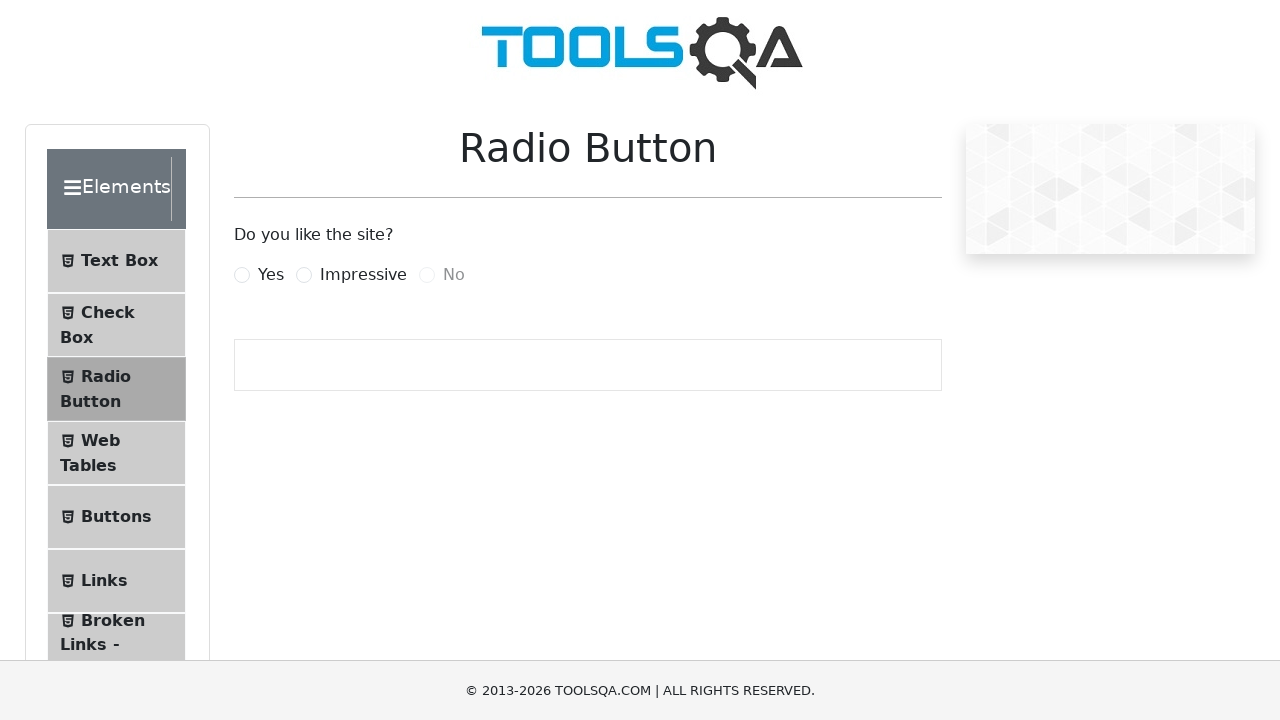

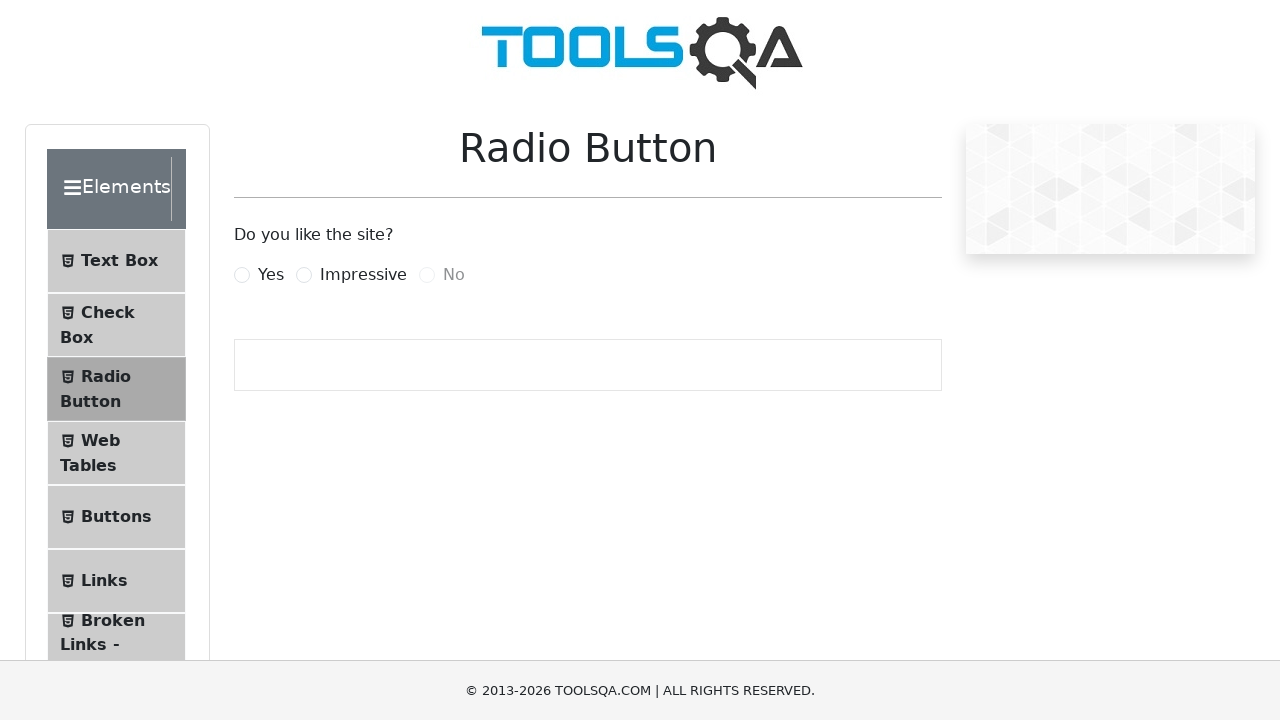